Tests a dynamic math problem page by reading two numbers, calculating their sum, selecting the result from a dropdown, and submitting the form

Starting URL: http://suninjuly.github.io/selects2.html

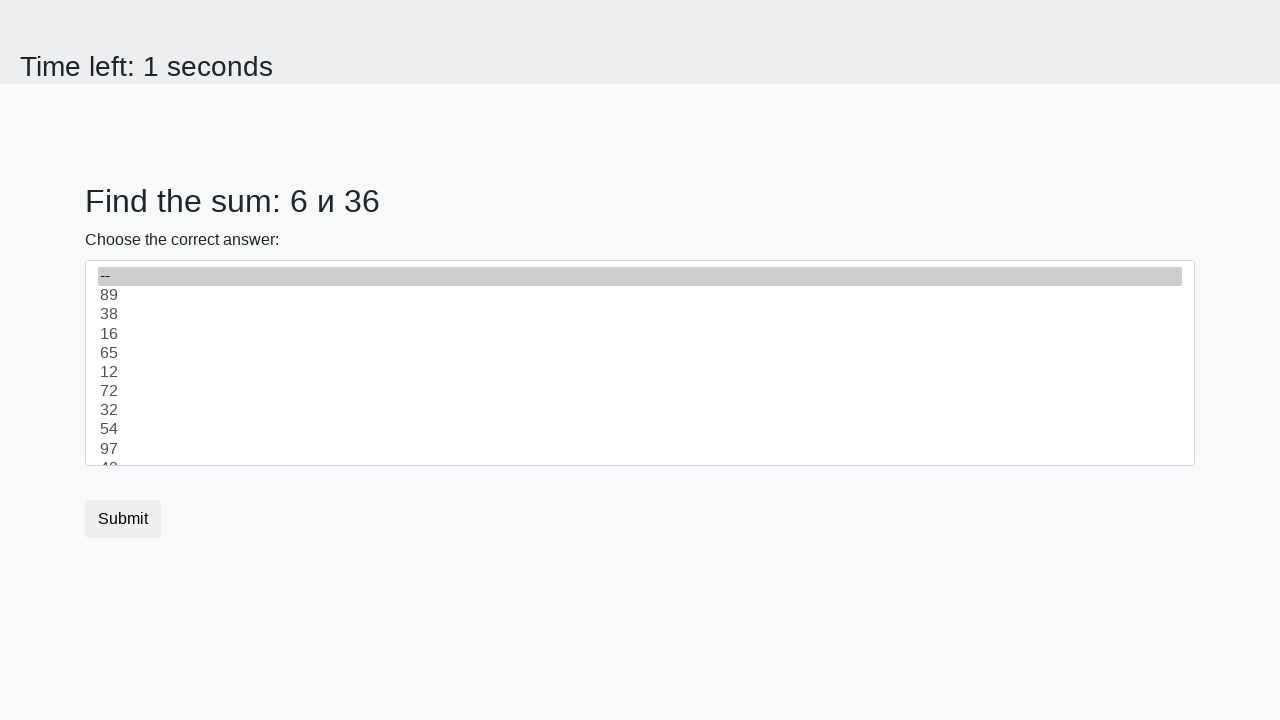

Retrieved first number from page
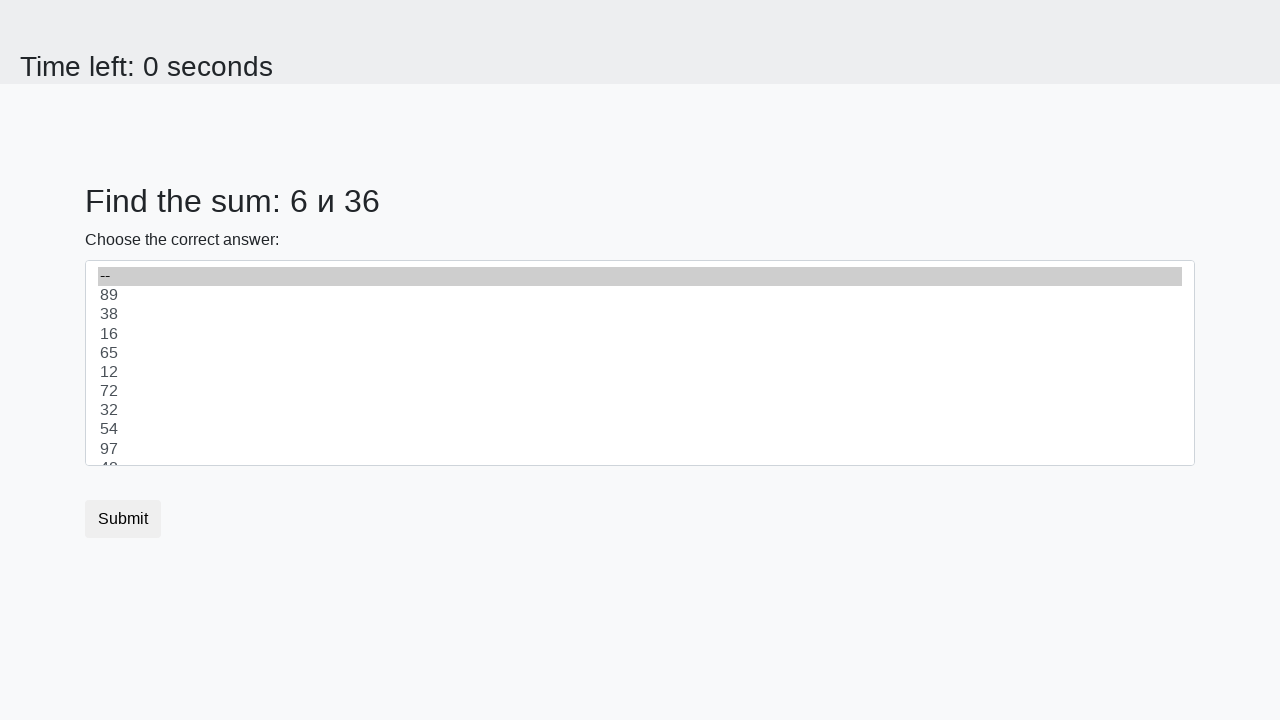

Retrieved second number from page
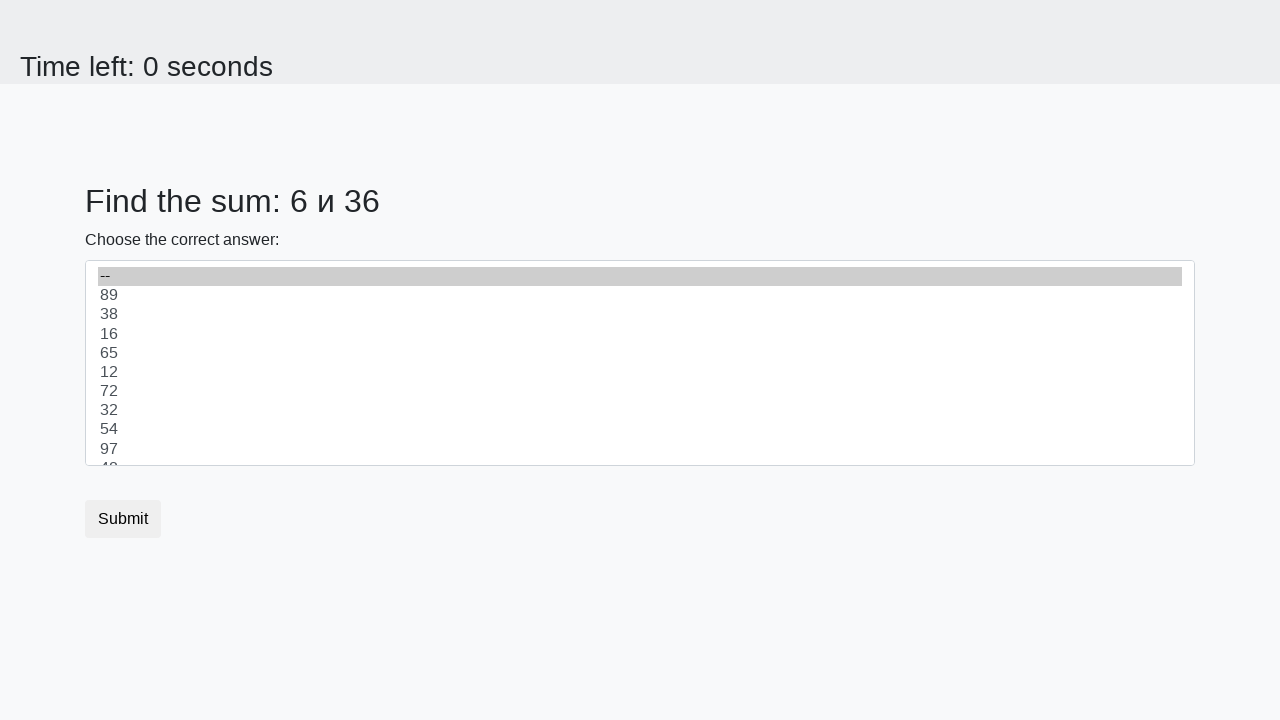

Calculated sum: 6 + 36 = 42
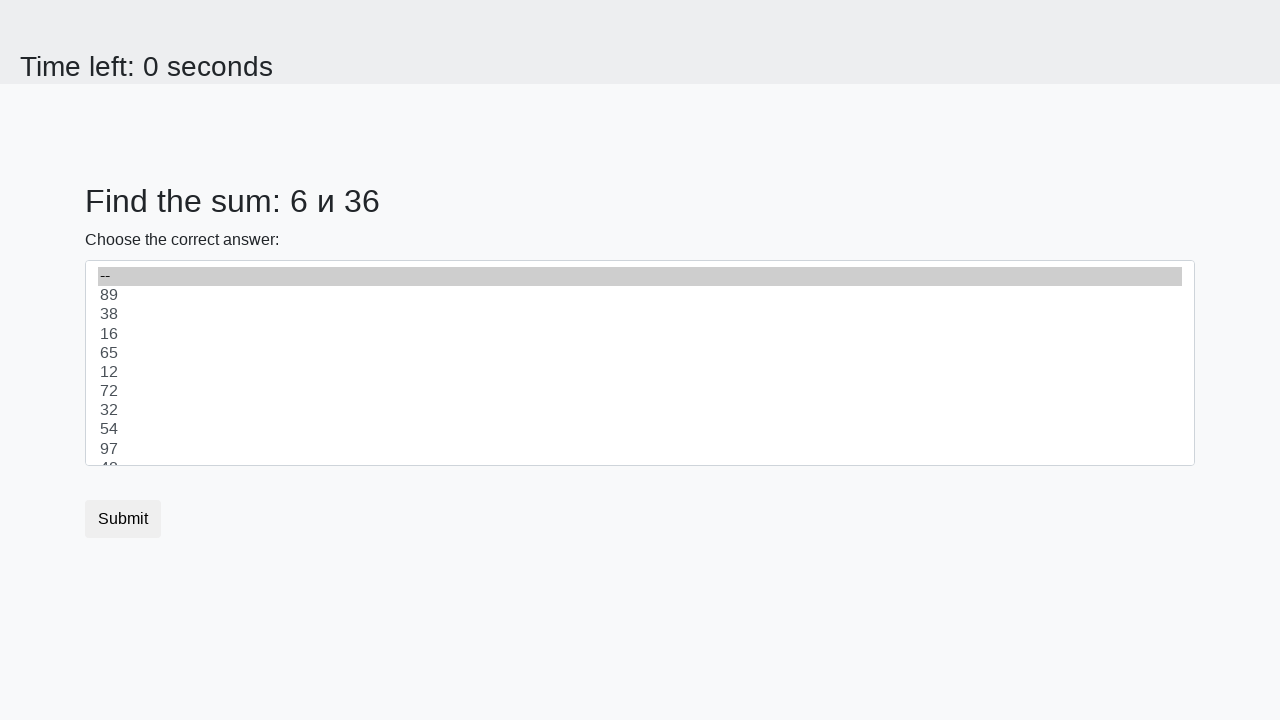

Selected '42' from dropdown on #dropdown
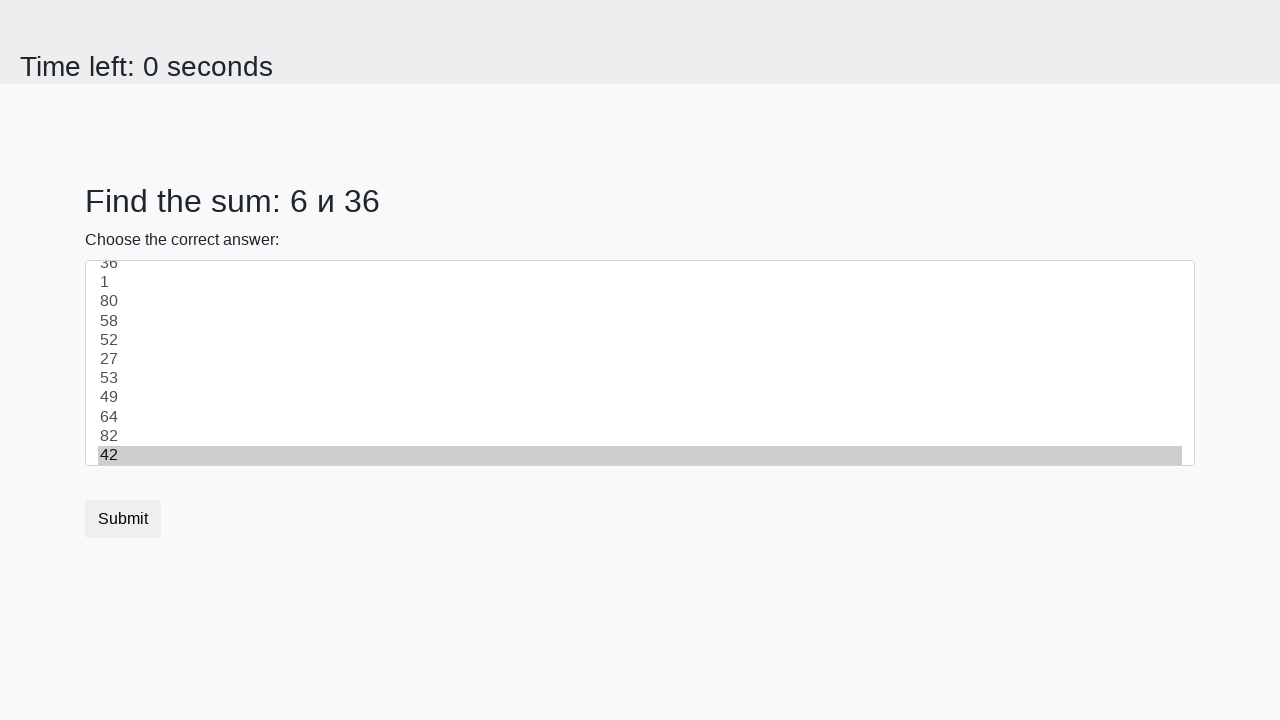

Clicked submit button at (123, 519) on .btn.btn-default
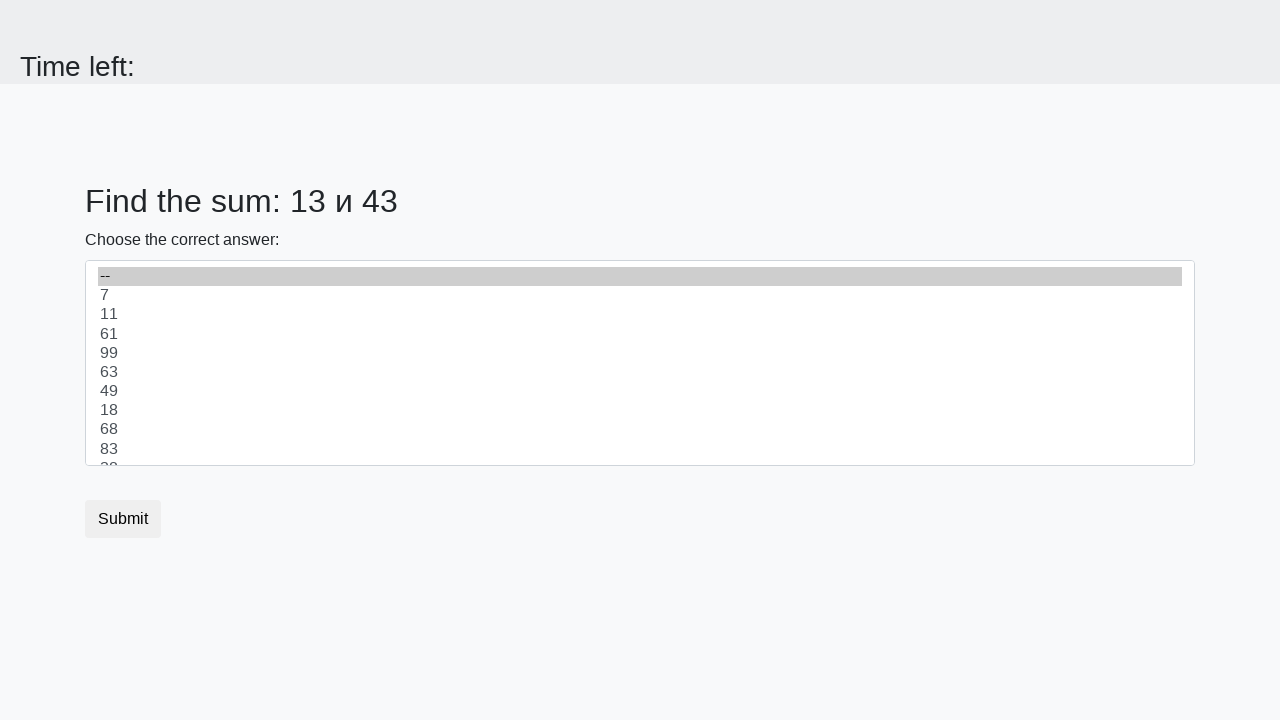

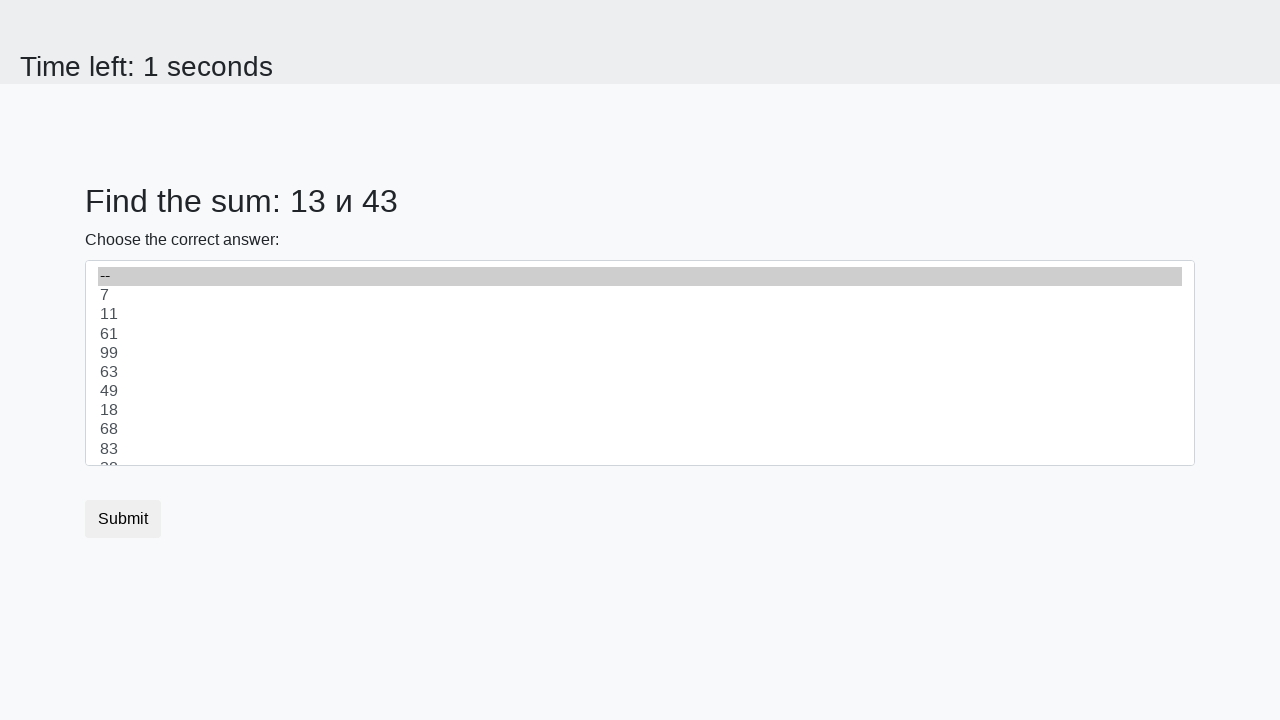